Tests JavaScript alert functionality on W3Schools try-it editor, accepts the alert, highlights a button, then navigates to W3Schools homepage and scrolls to an element

Starting URL: https://www.w3schools.com/jsref/tryit.asp?filename=tryjsref_alert

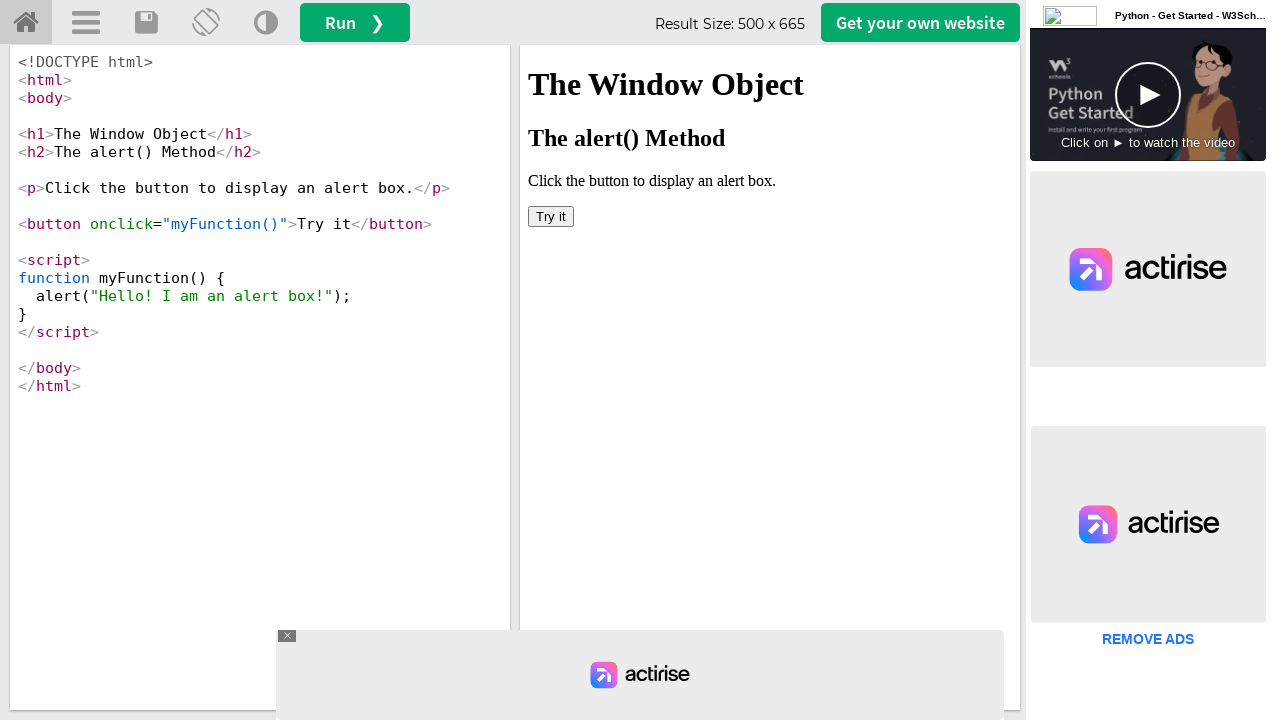

Located the try-it editor iframe
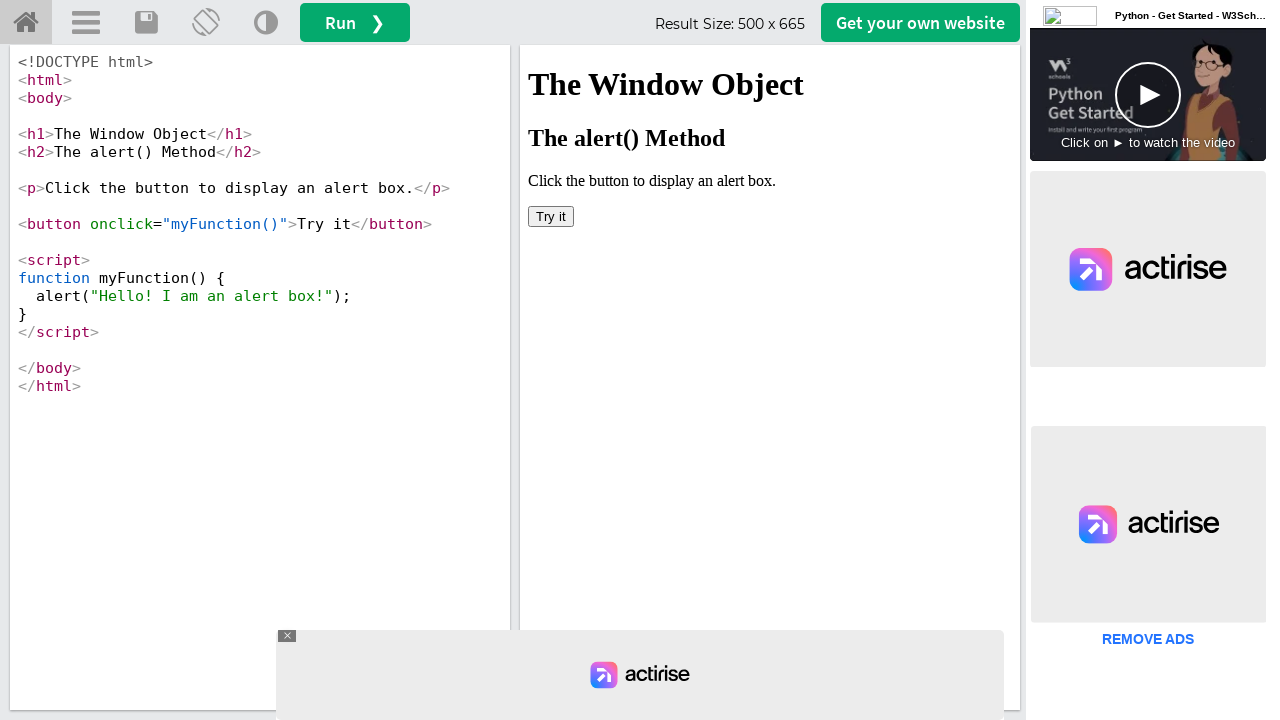

Clicked the button to trigger JavaScript alert at (551, 216) on iframe[name='iframeResult'] >> internal:control=enter-frame >> xpath=/html/body/
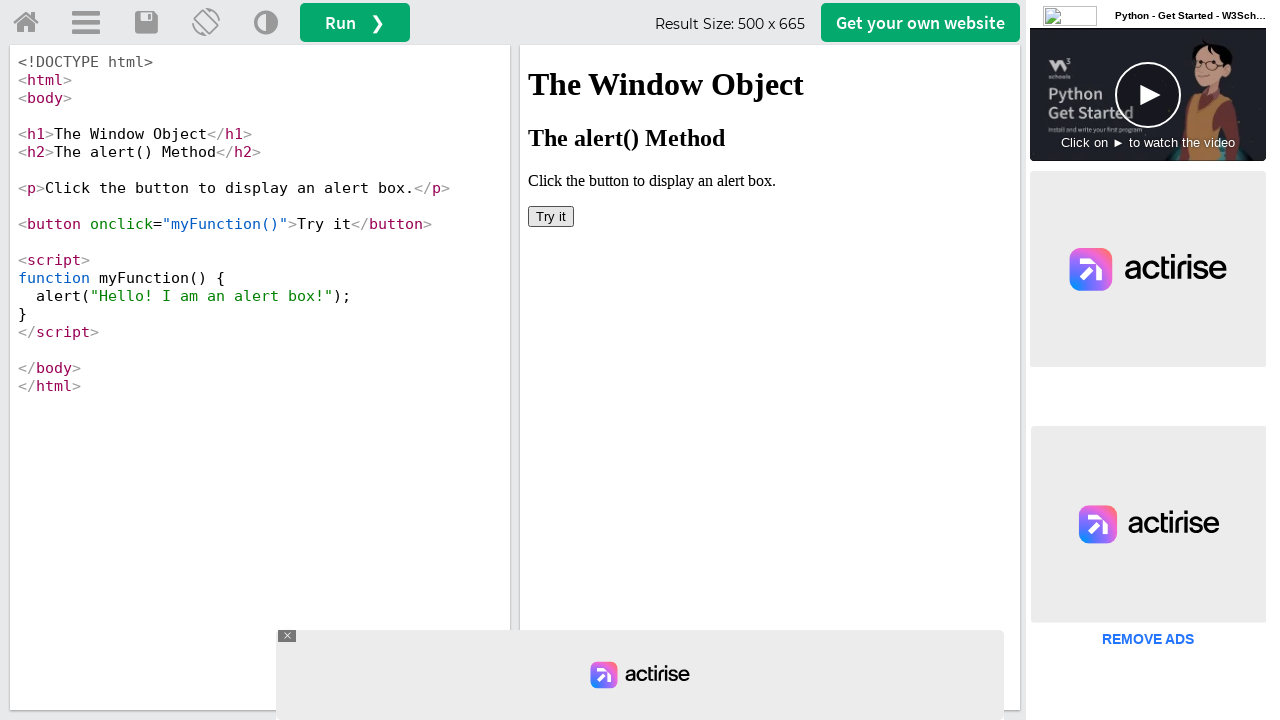

Set up dialog handler to accept alerts
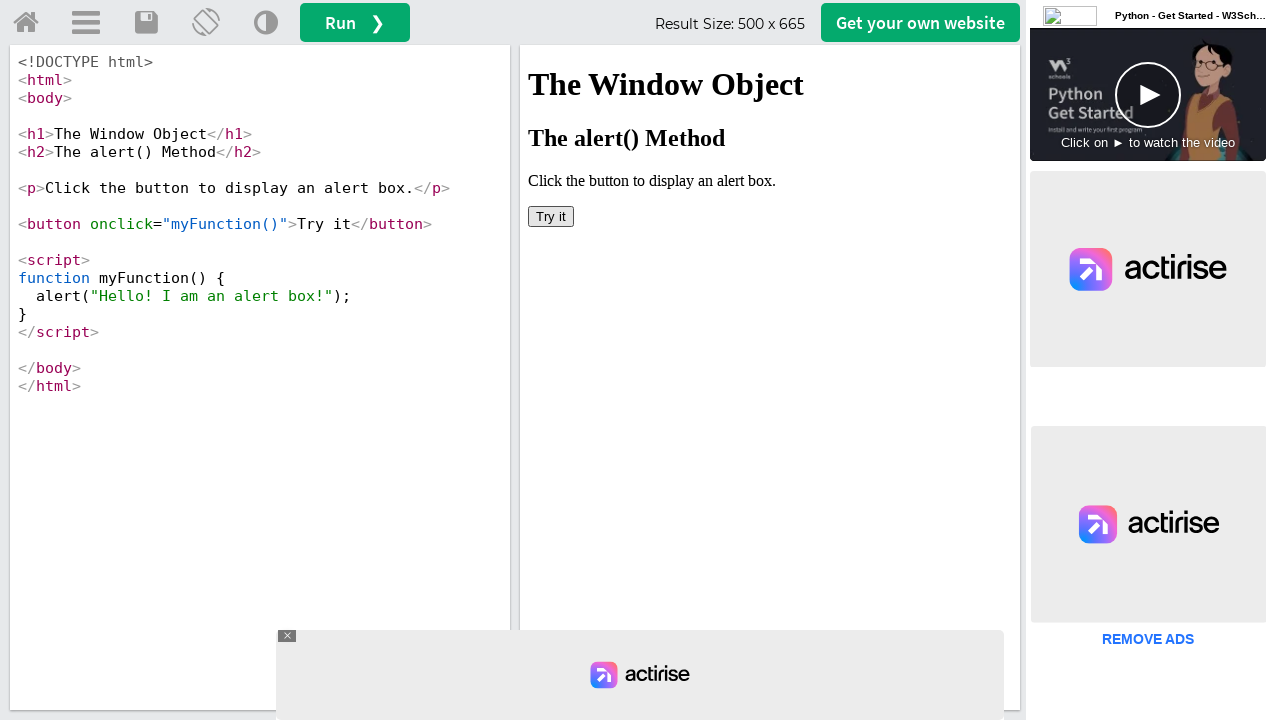

Highlighted the button with a green border
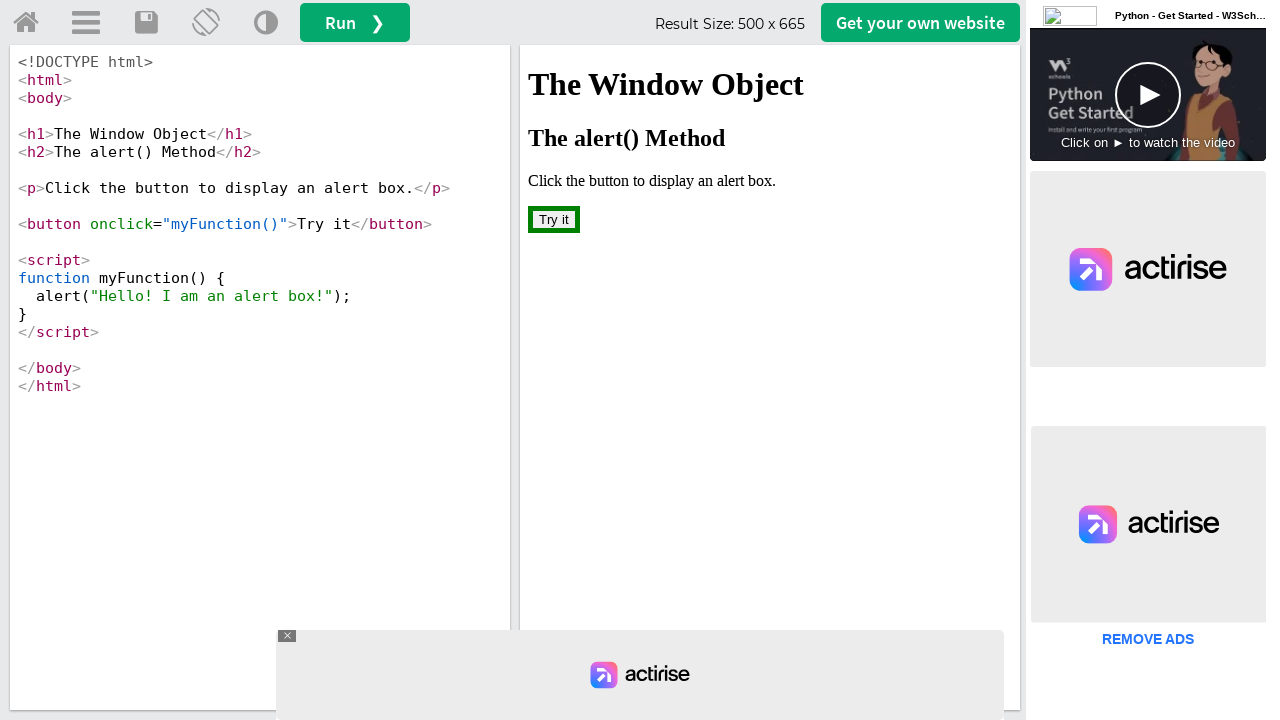

Navigated to W3Schools homepage
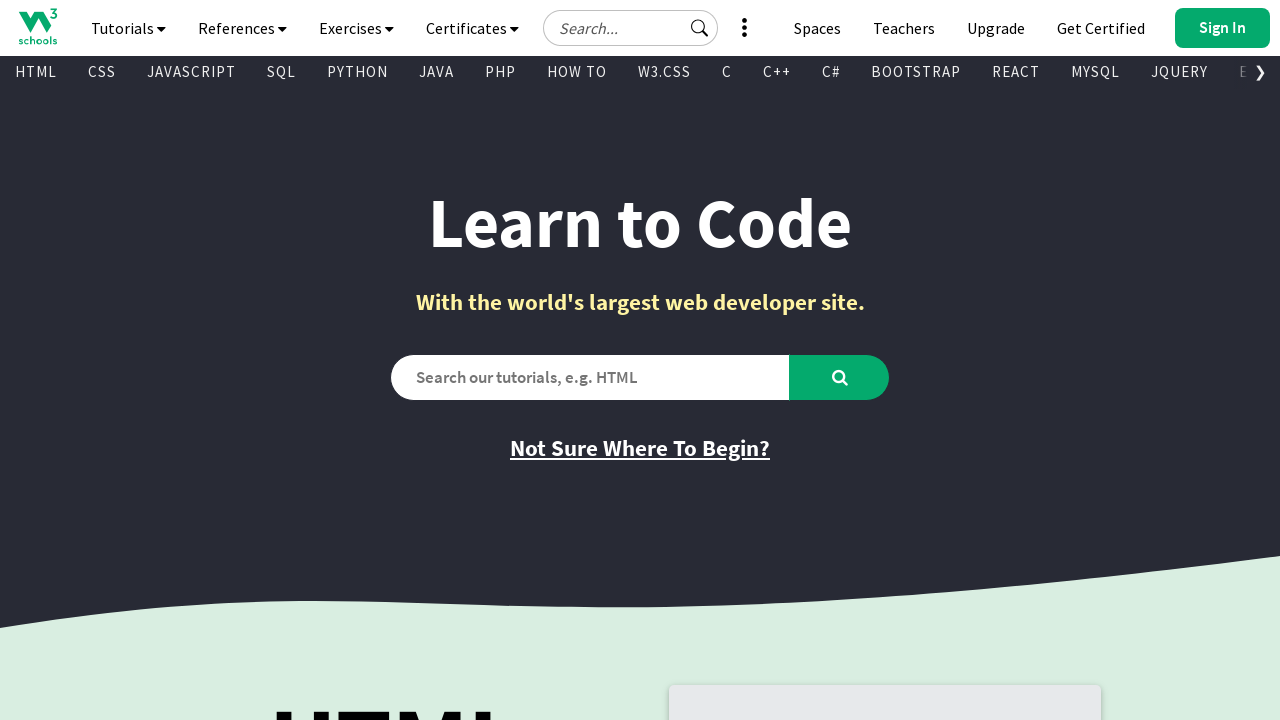

Scrolled to target element on W3Schools homepage
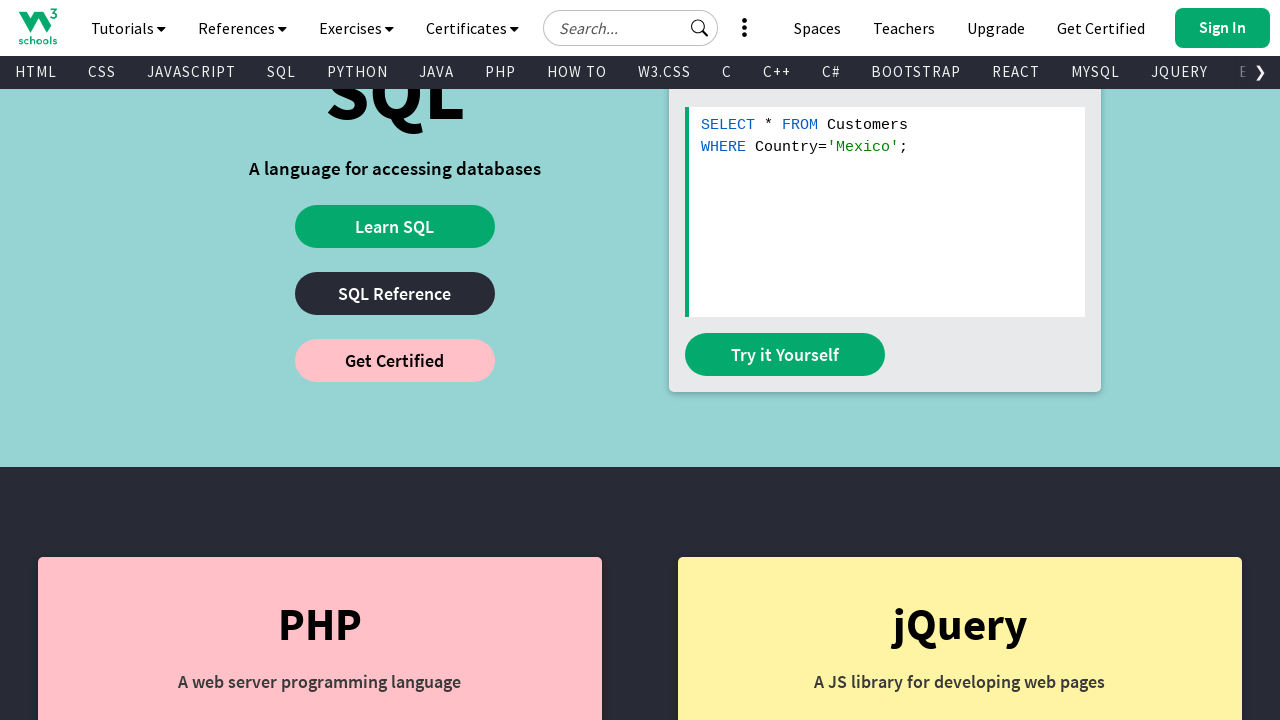

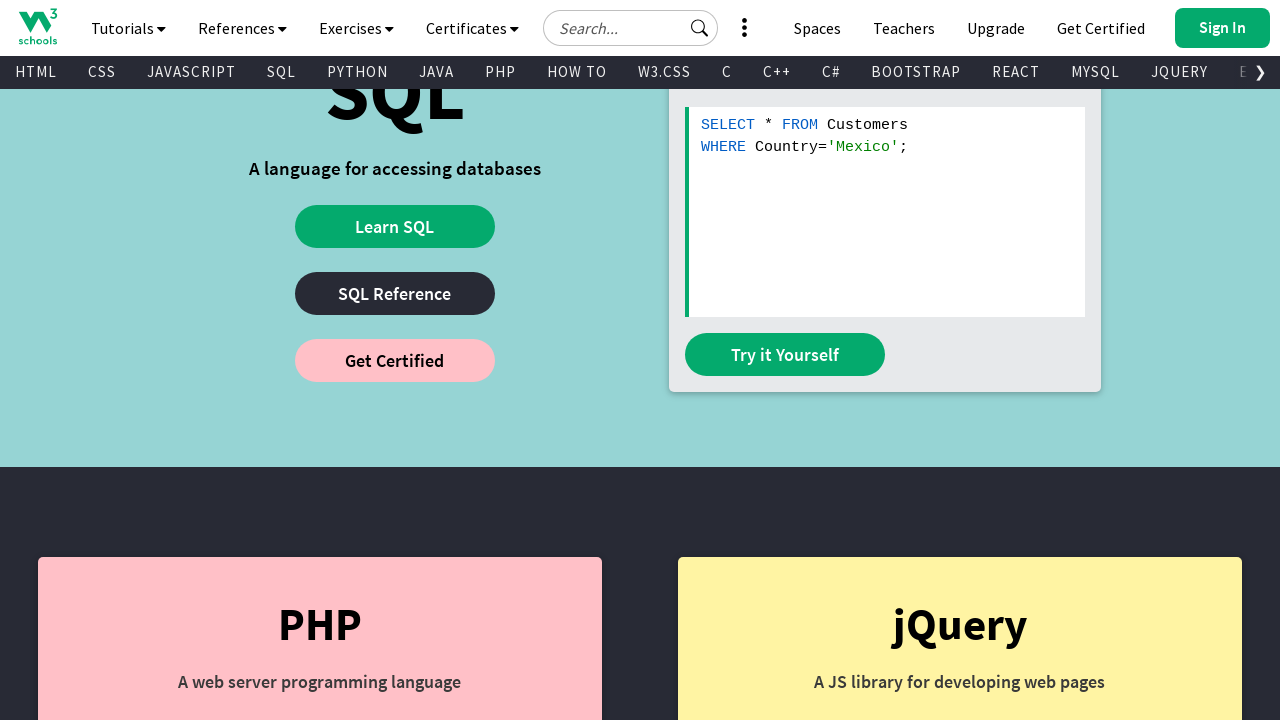